Tests a form submission by filling out personal information fields (first name, last name, email, phone, PESEL, ID number, date) and proceeding to the next step

Starting URL: https://app.bluealert.pl/ba/form/formularz-testowy

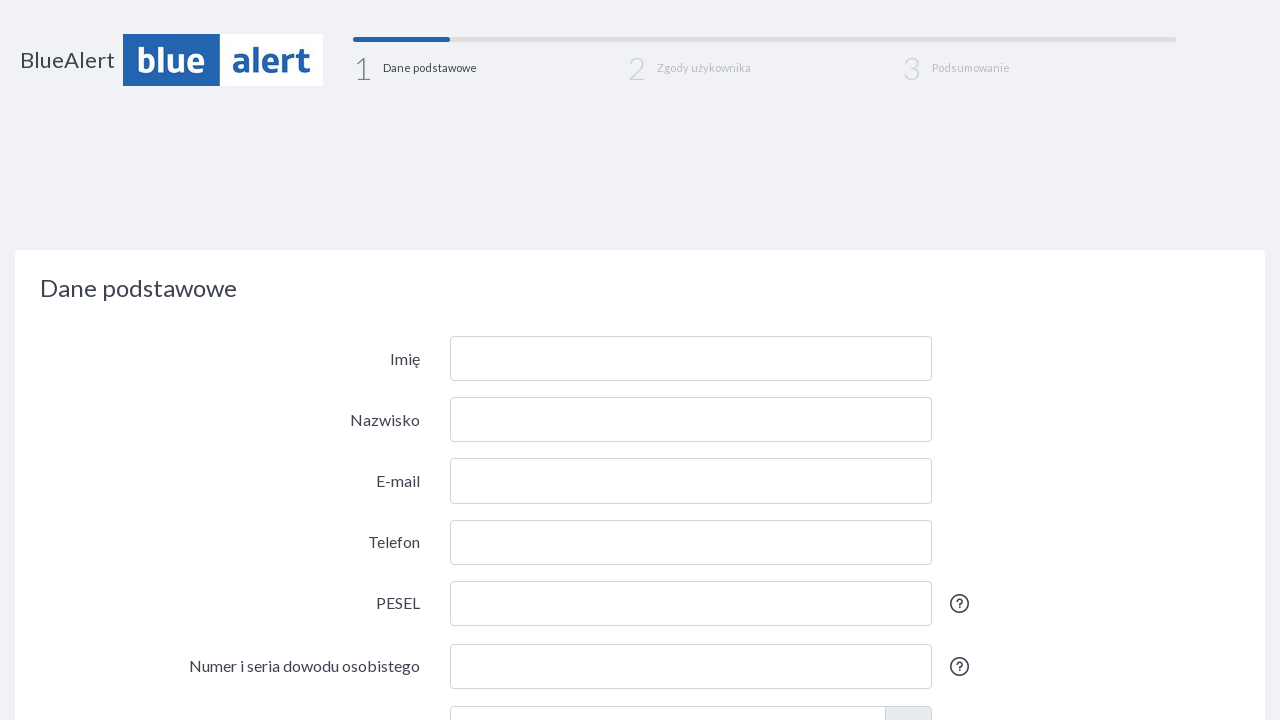

Filled first name field with 'Marek' on #id_first_name
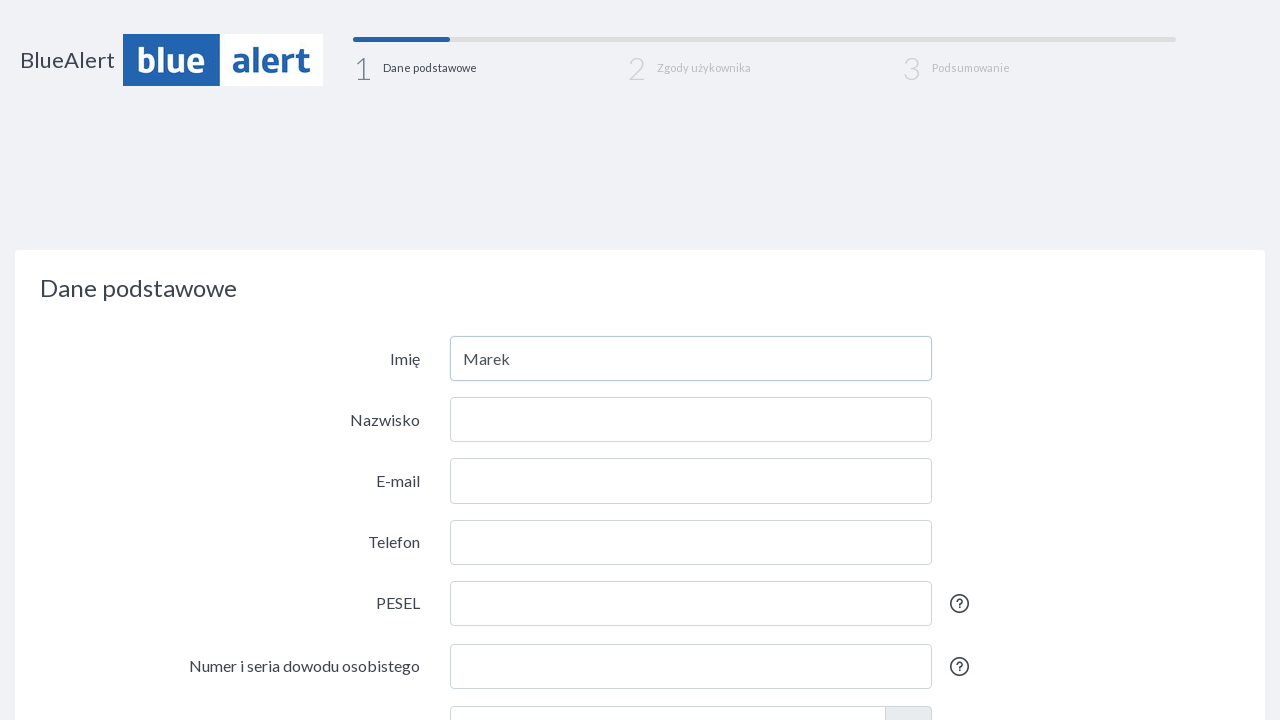

Filled last name field with 'Kowalski' on #id_last_name
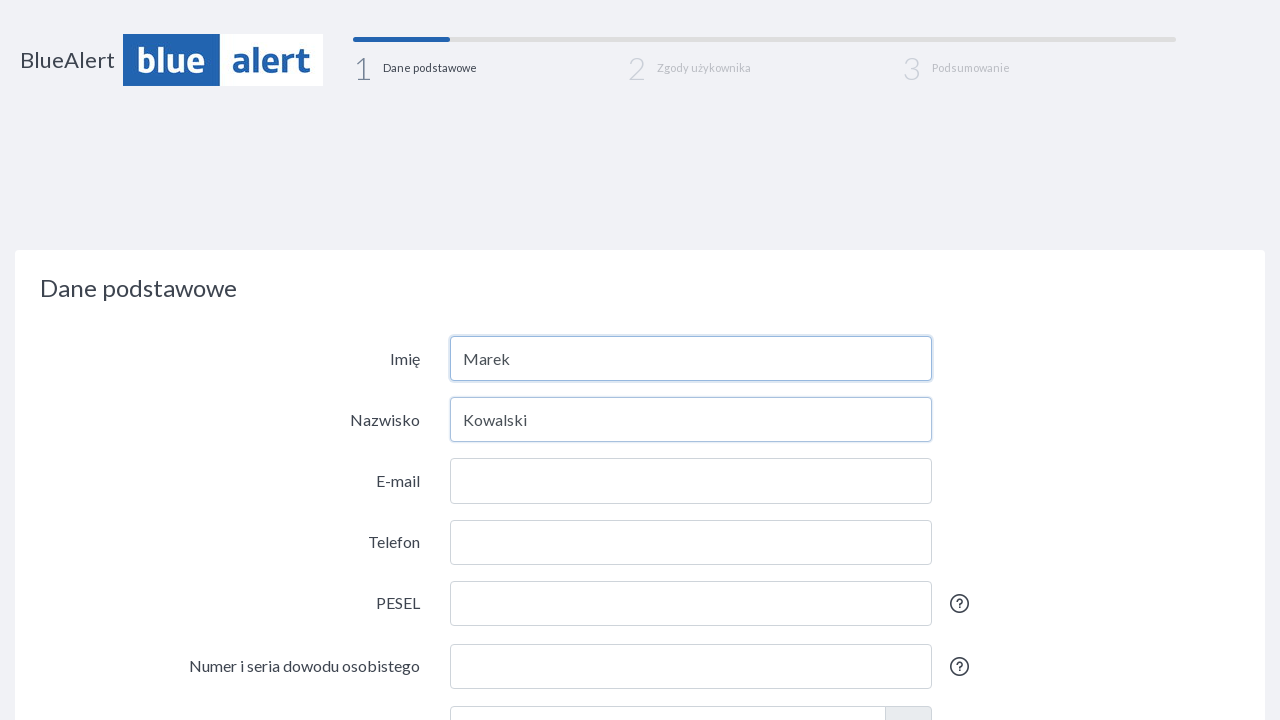

Filled email field with 'marek.kowalski@testmail.com' on #id_email
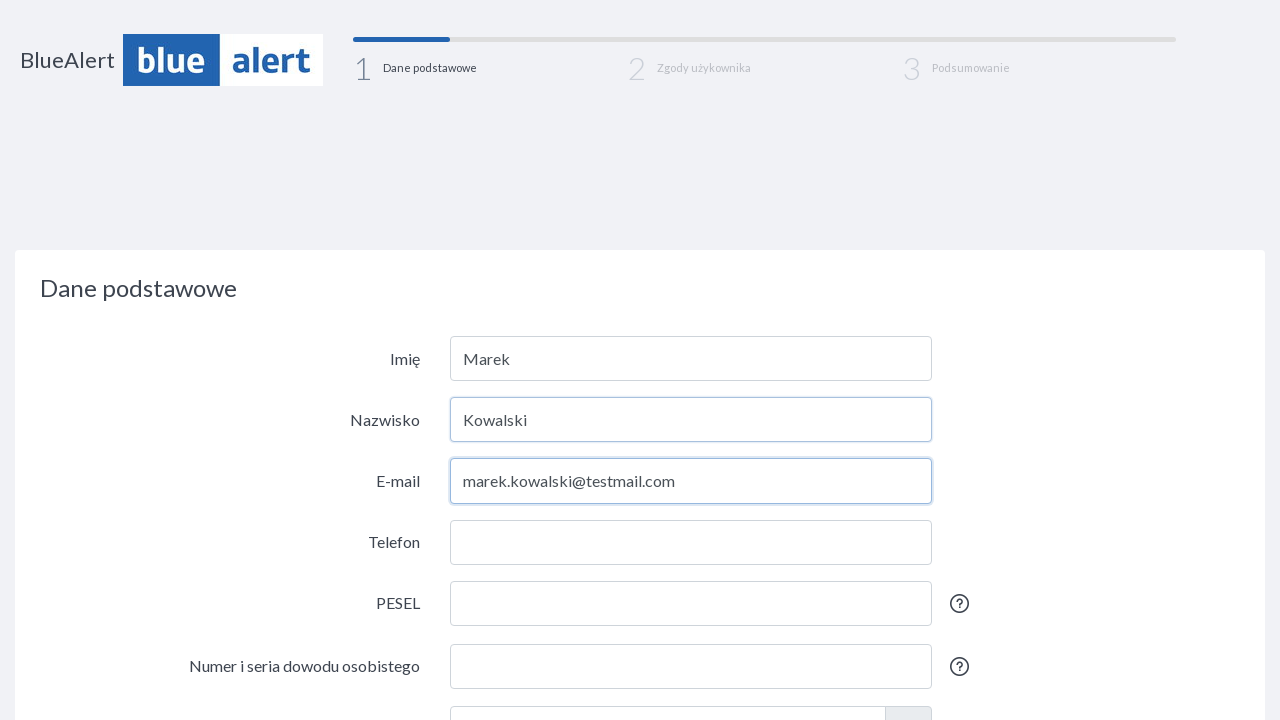

Filled phone number field with '987654321' on #id_phone
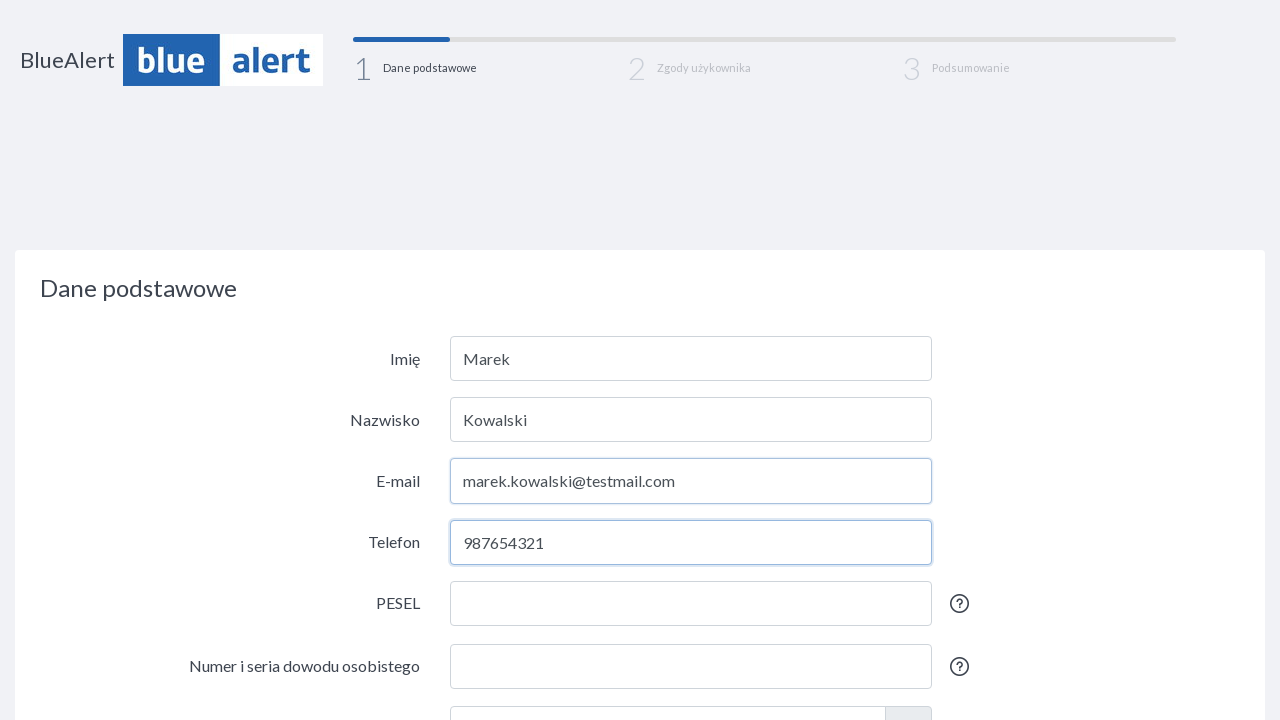

Filled PESEL field with '85032156789' on #id_pesel
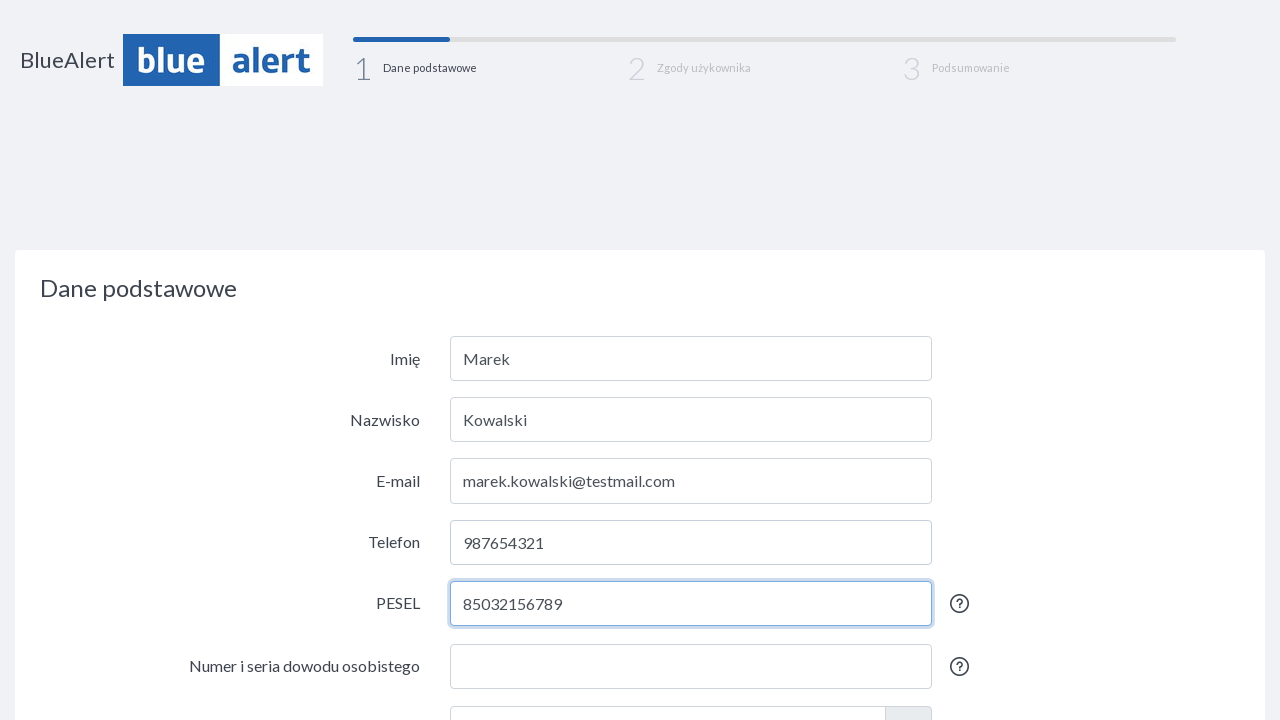

Filled ID document number field with 'BCD789456' on #id_id_numer
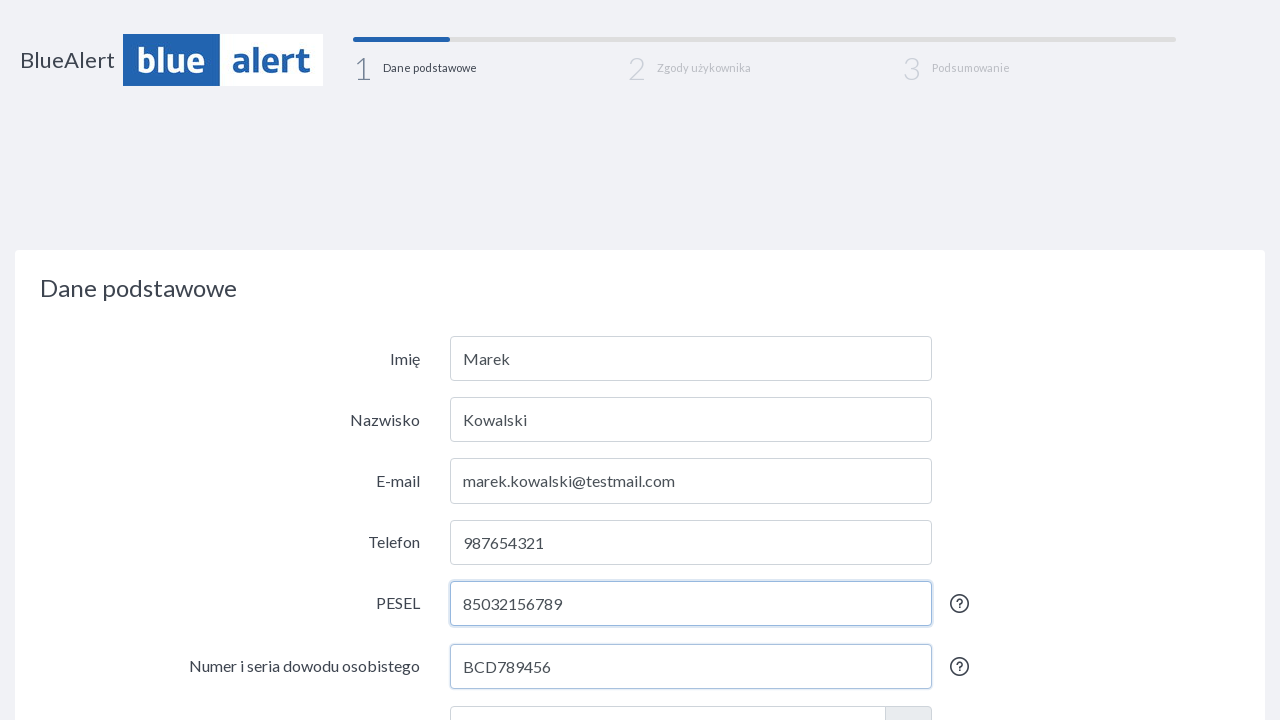

Filled date field with '1985-03-21' on #id_date
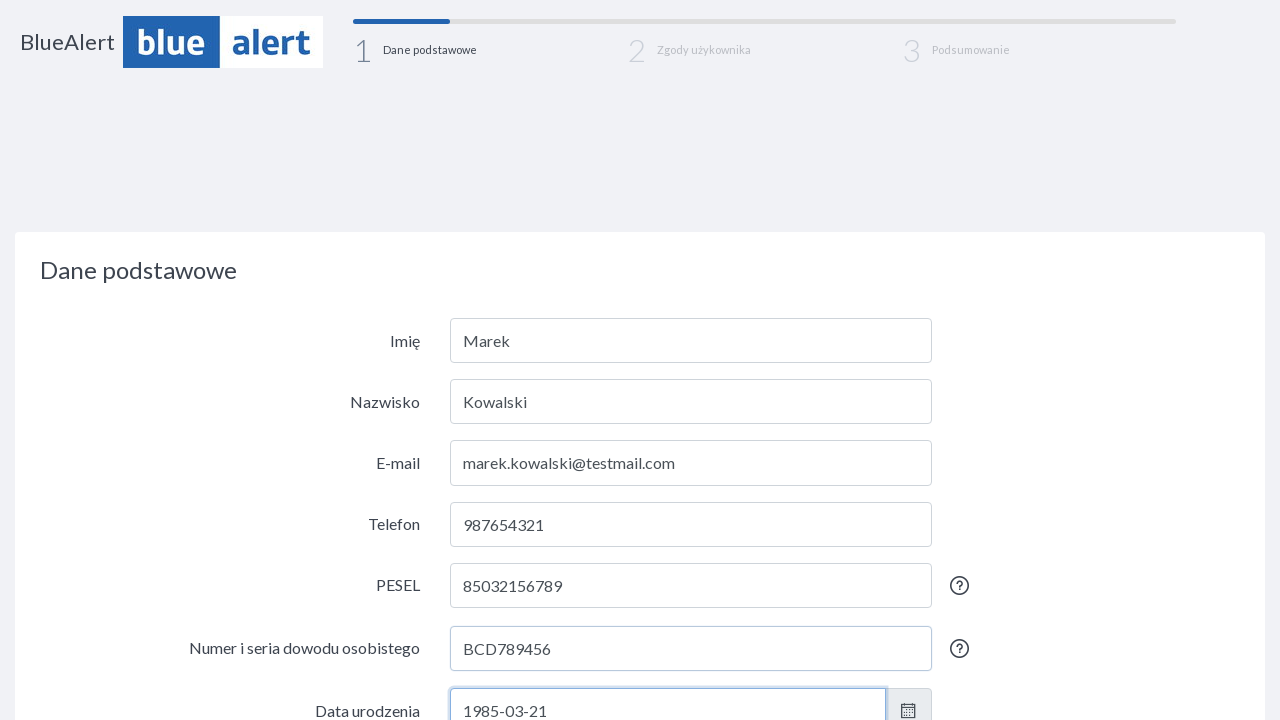

Clicked on data fieldgroup at (640, 464) on #fieldgroup_dane
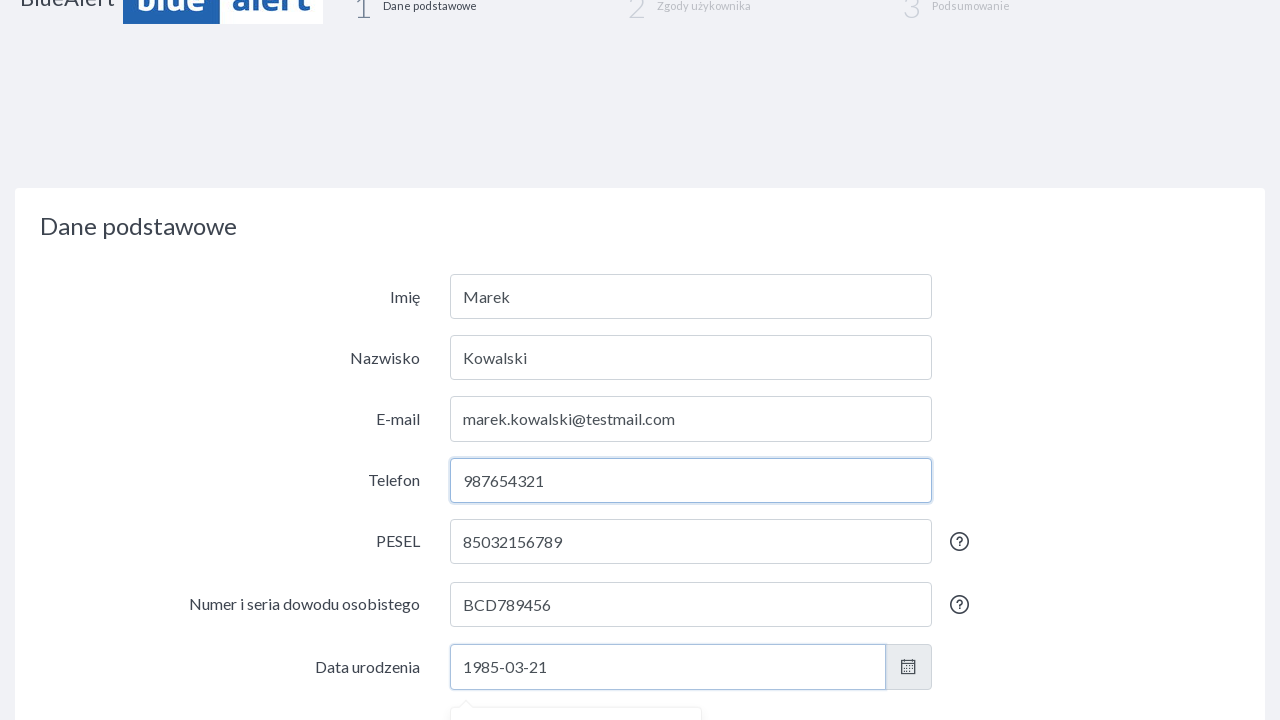

Clicked next button to proceed to next step at (562, 698) on #form_button_next
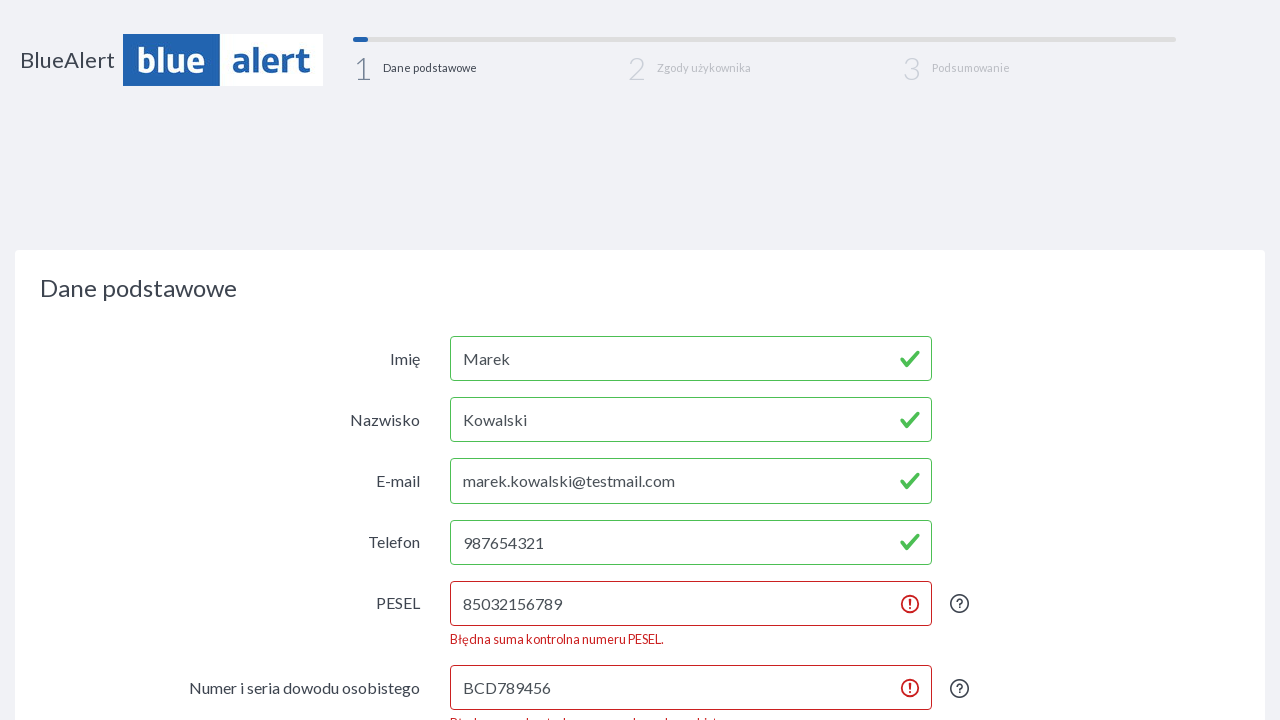

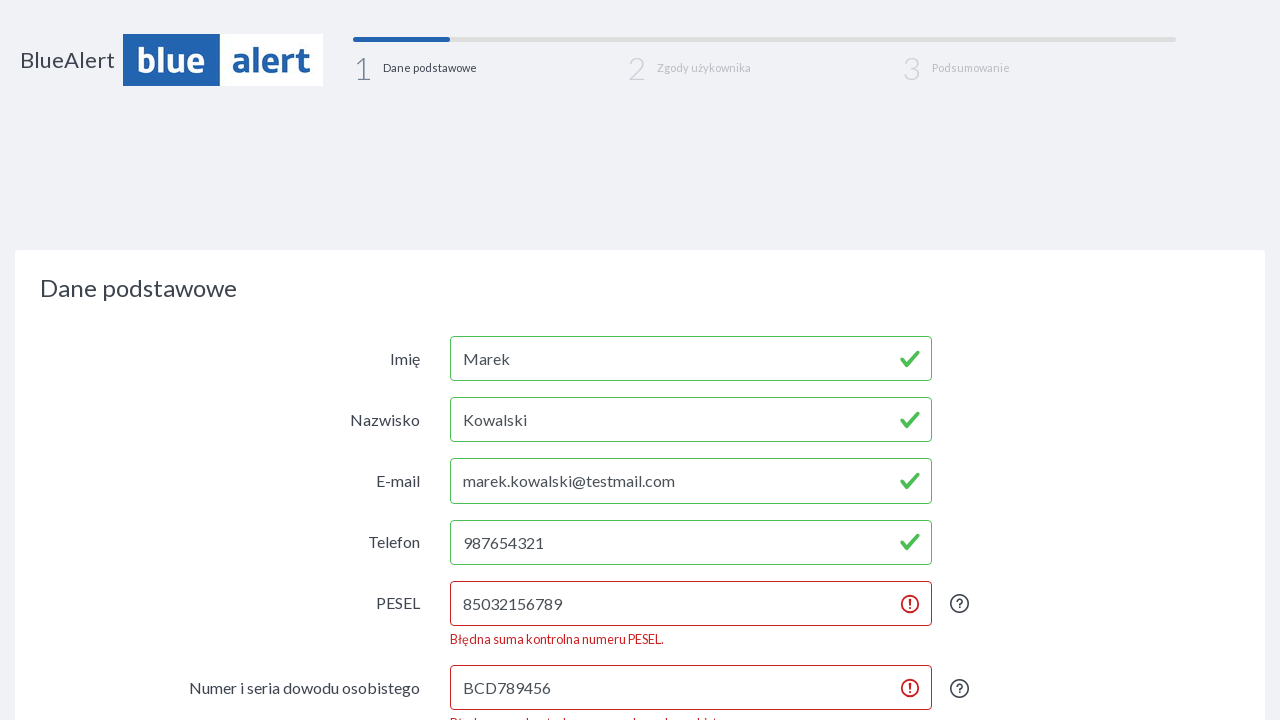